Tests multiline text area form submission by hovering over the "Multiline Text Area" option and filling out name, email, and password fields

Starting URL: https://demoapps.qspiders.com/ui?scenario=1

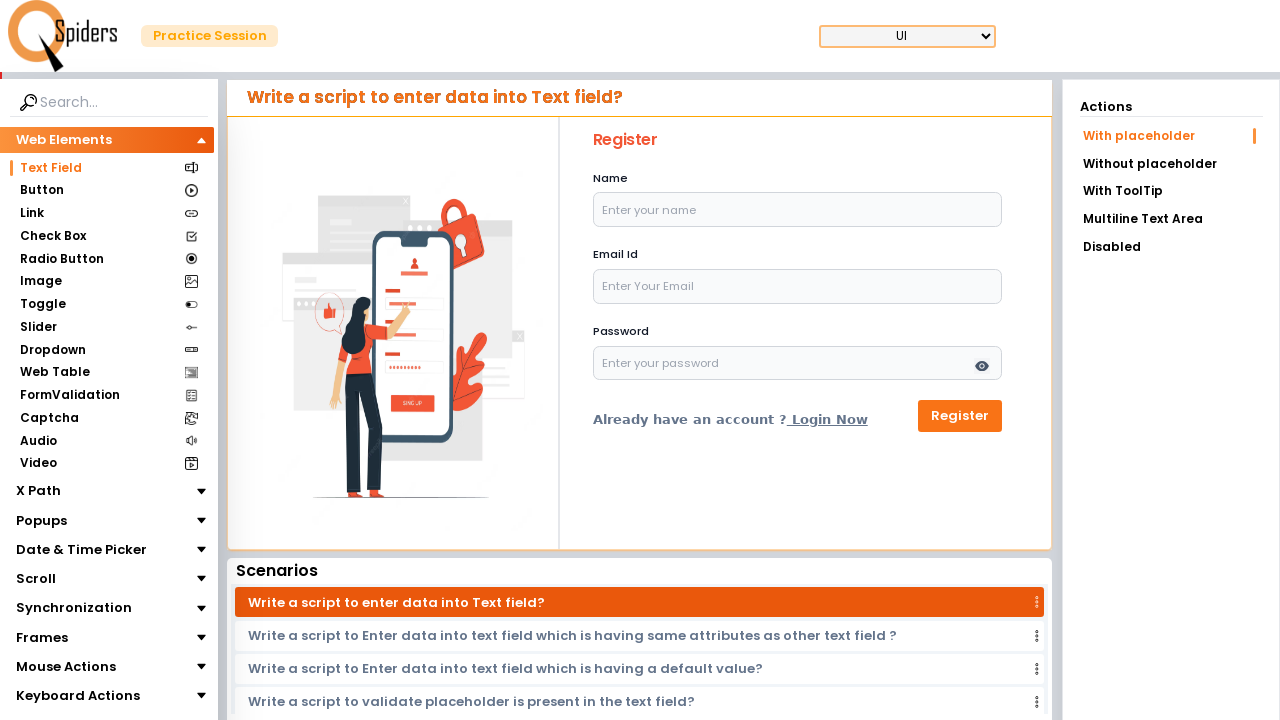

Hovered over 'Multiline Text Area' menu option at (1171, 219) on xpath=//li[contains(text(),'Multiline Text Area')]
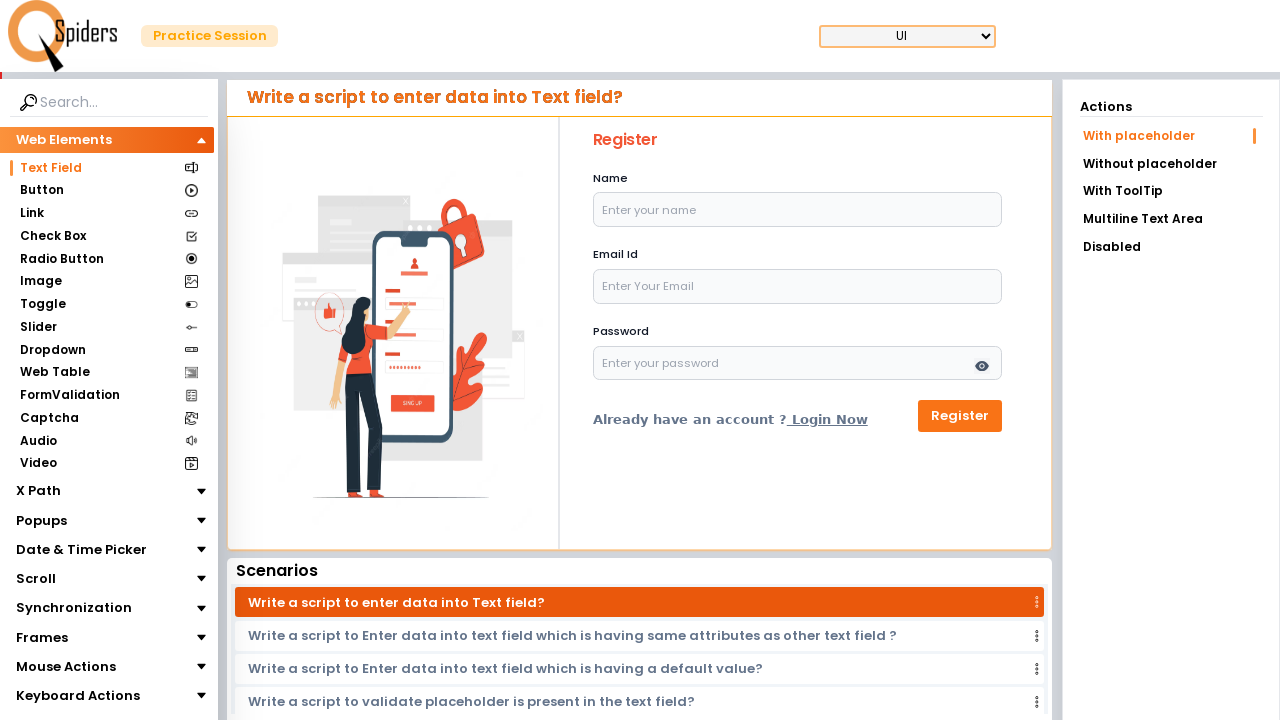

Filled name field with 'davidlee' on #name
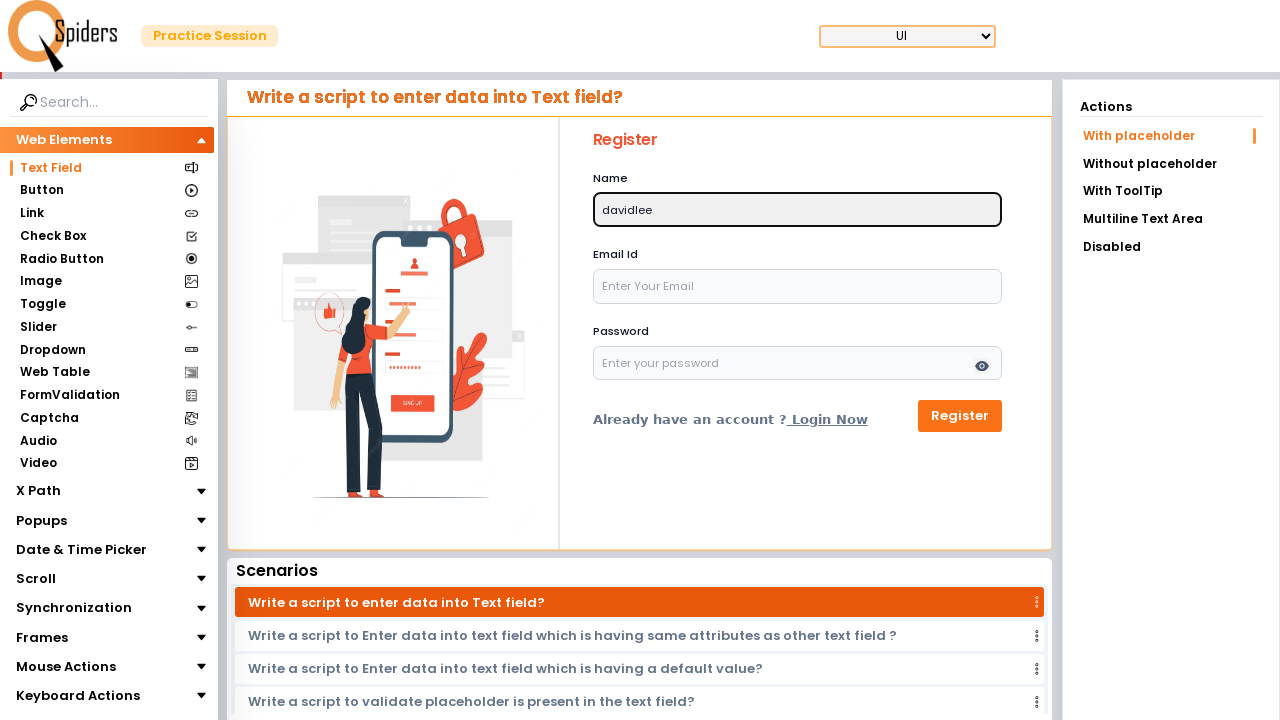

Filled email field with 'davidlee@sample.org' on #email
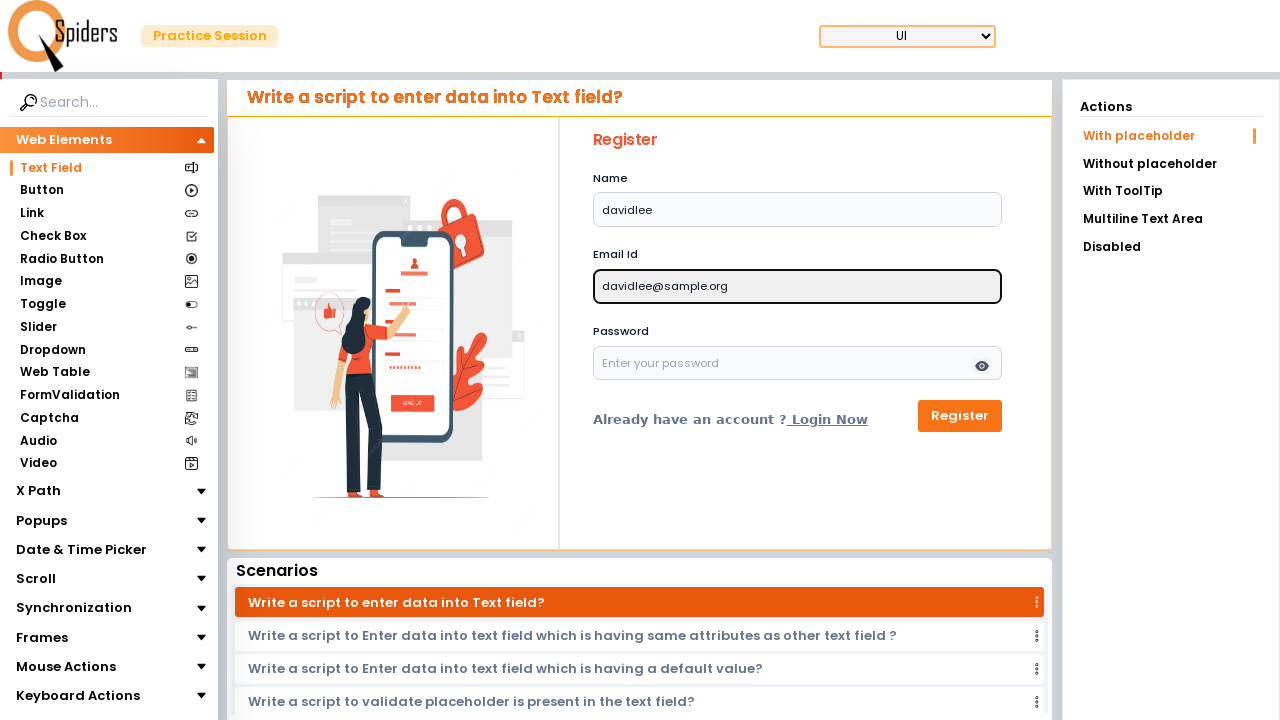

Filled password field with 'TestPass789' on #password
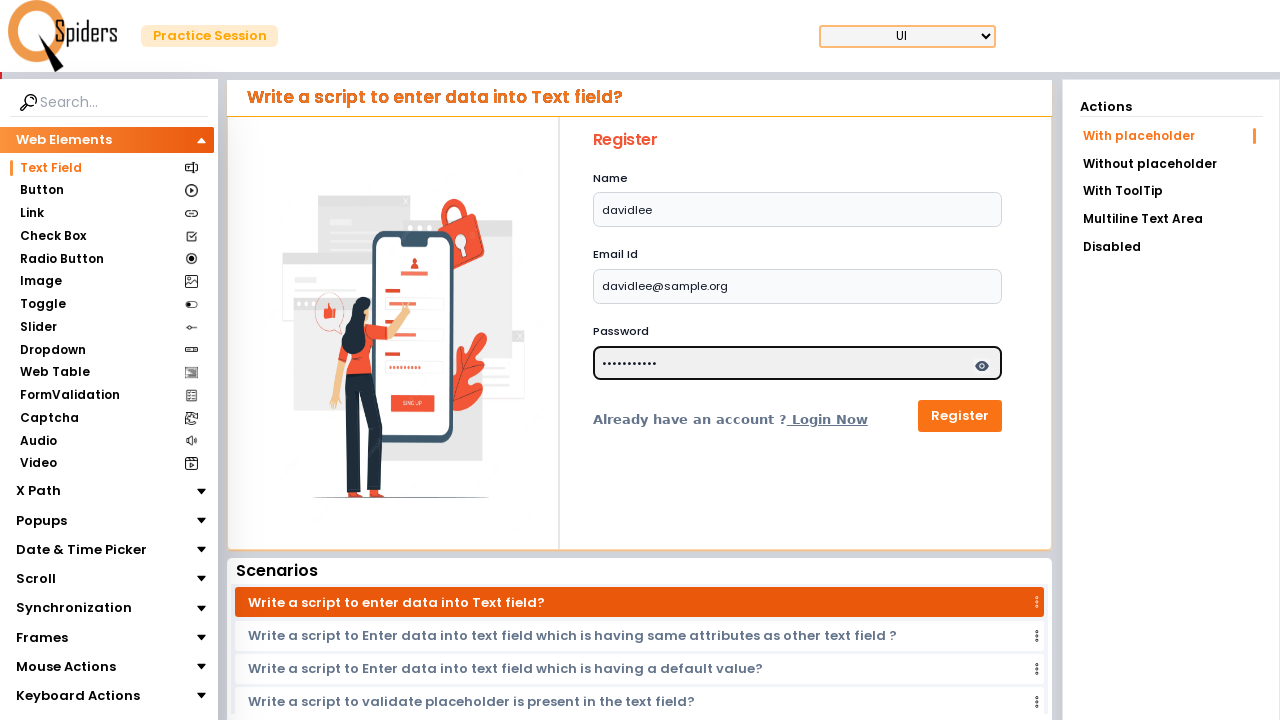

Clicked submit button to submit the form at (960, 416) on button[type='submit']
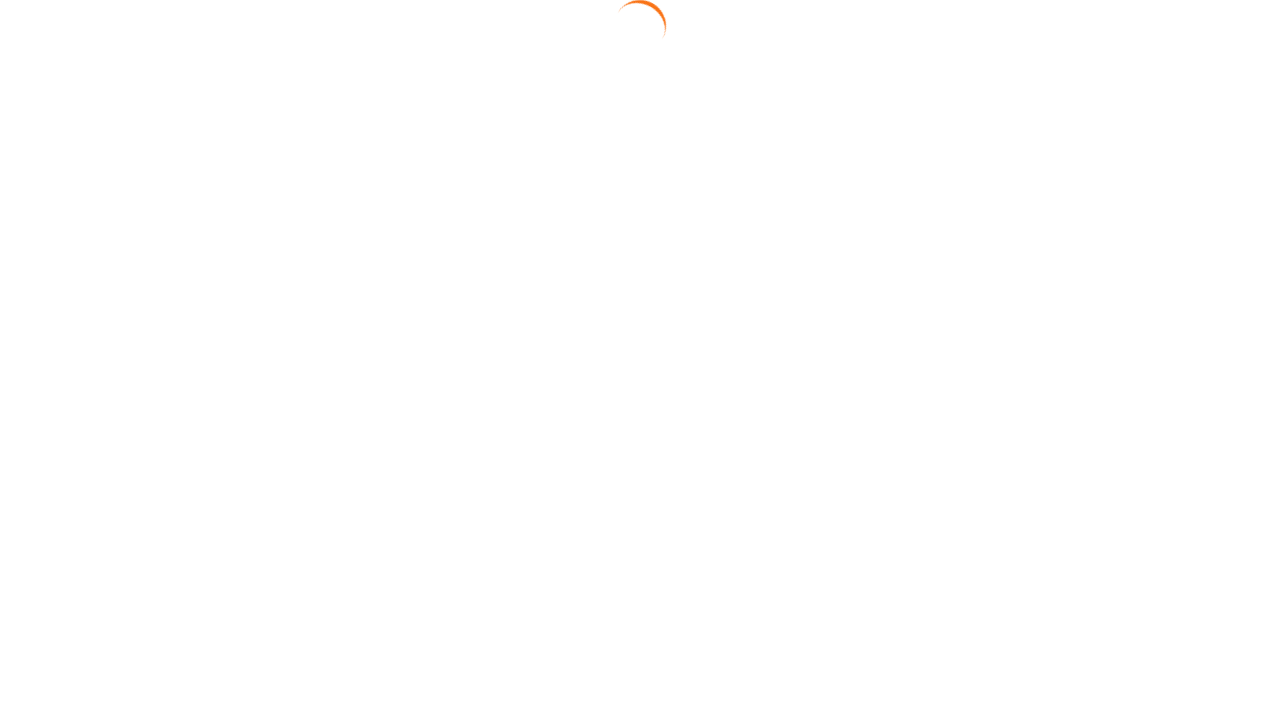

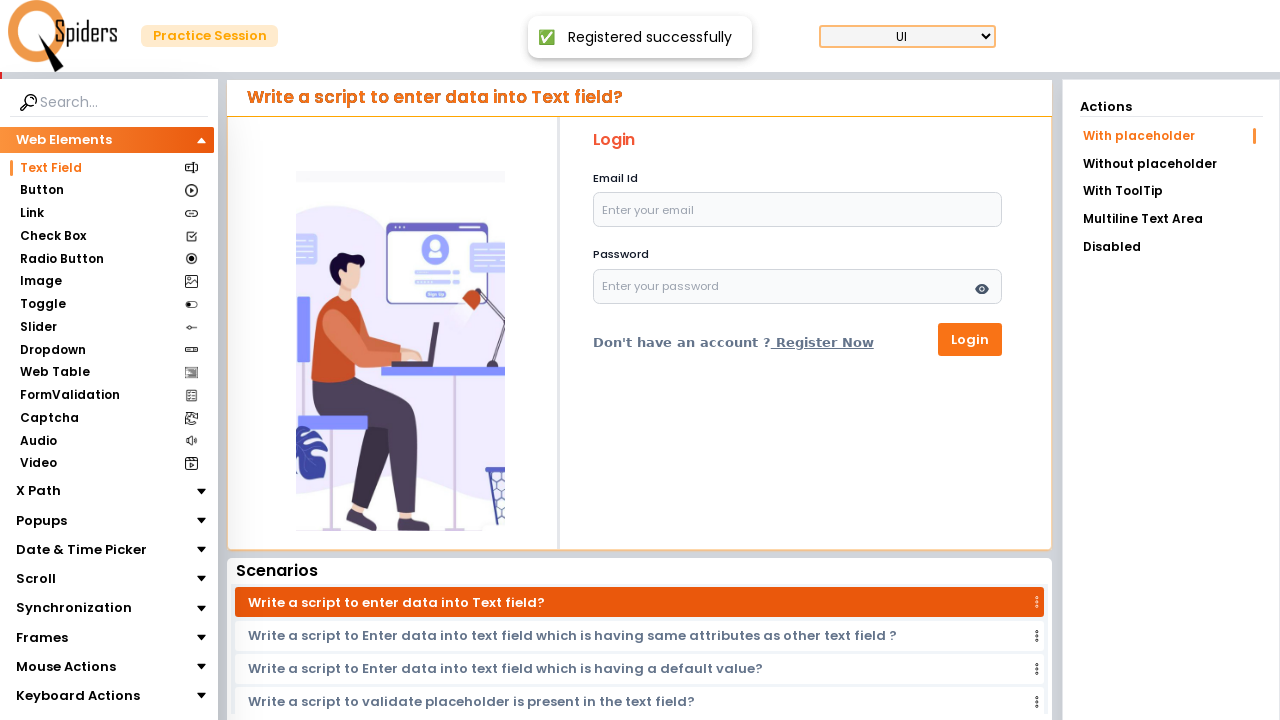